Tests key press functionality using actions by navigating to the Key Presses page, pressing the SPACE key, and verifying the result text displays correctly

Starting URL: https://the-internet.herokuapp.com/

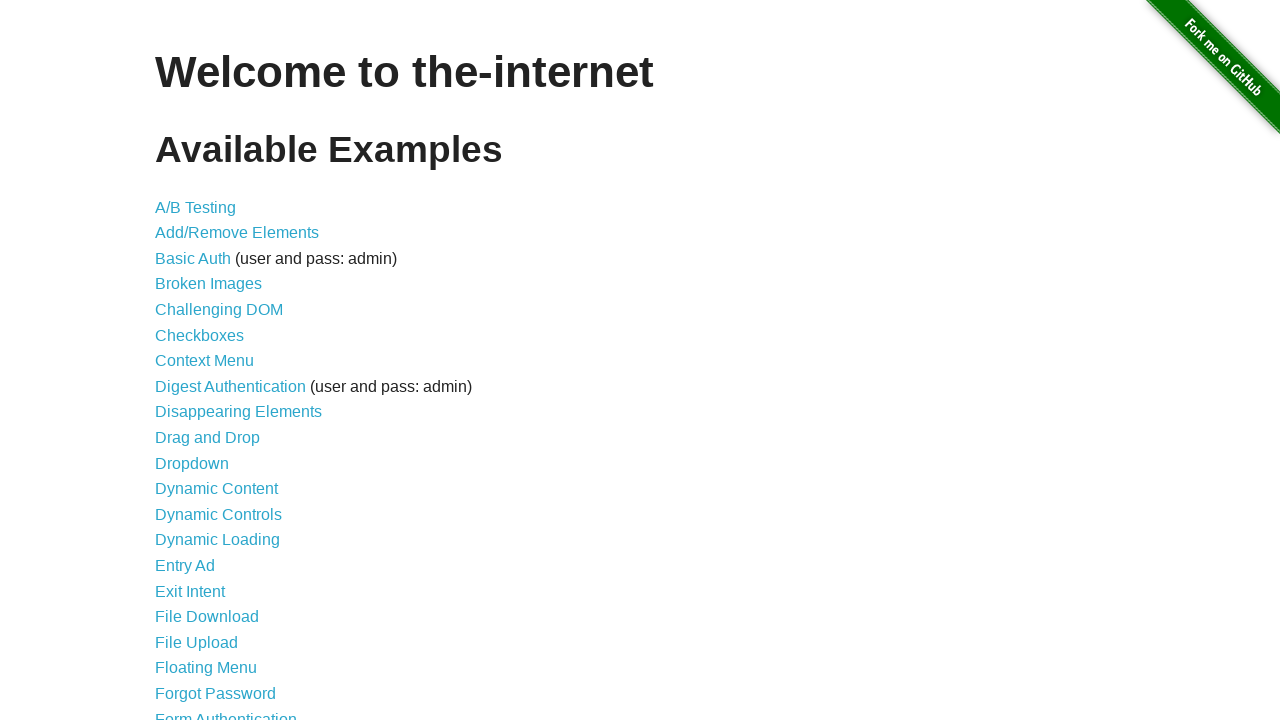

Clicked on Key Presses link from welcome page at (200, 360) on a[href='/key_presses']
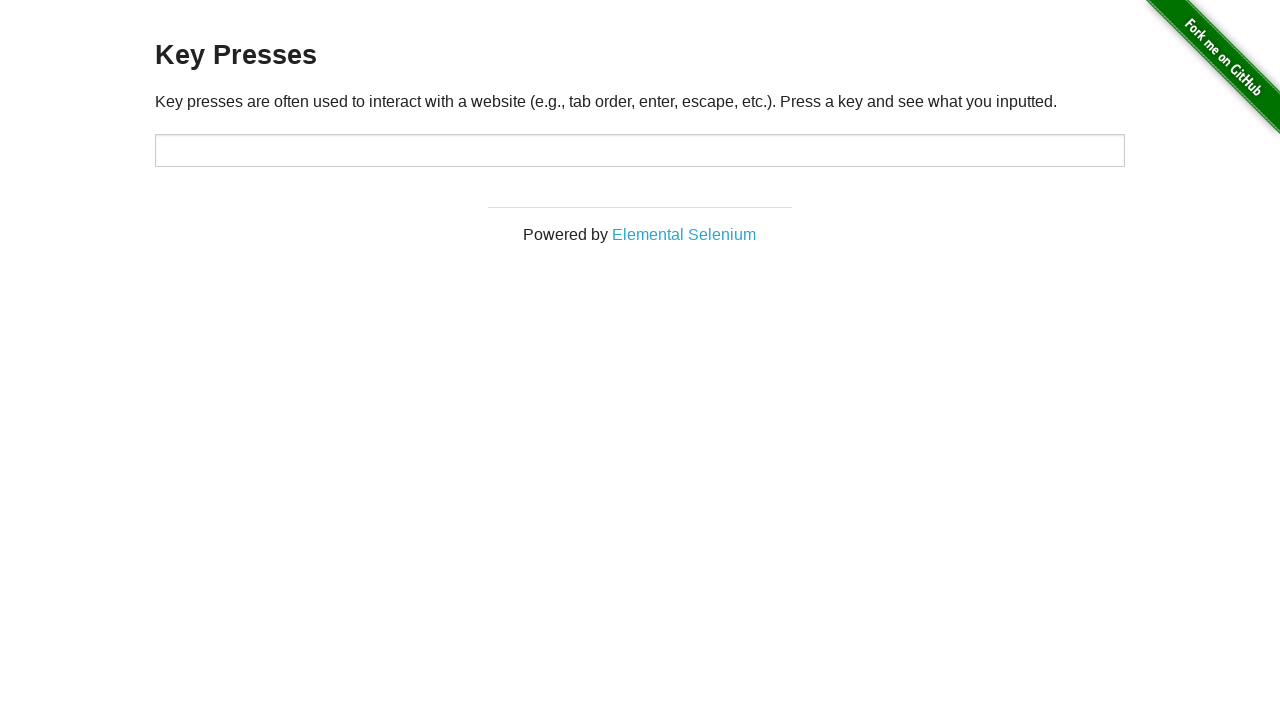

Key Presses page loaded and target element is visible
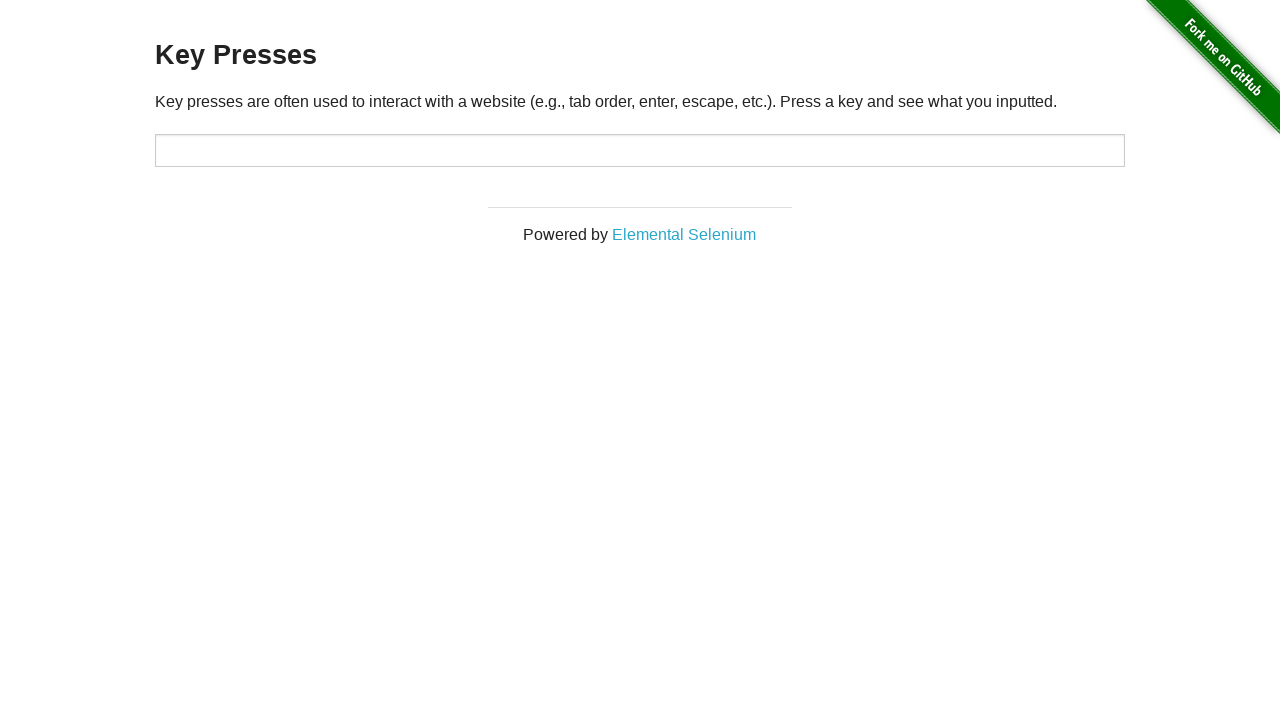

Pressed the SPACE key
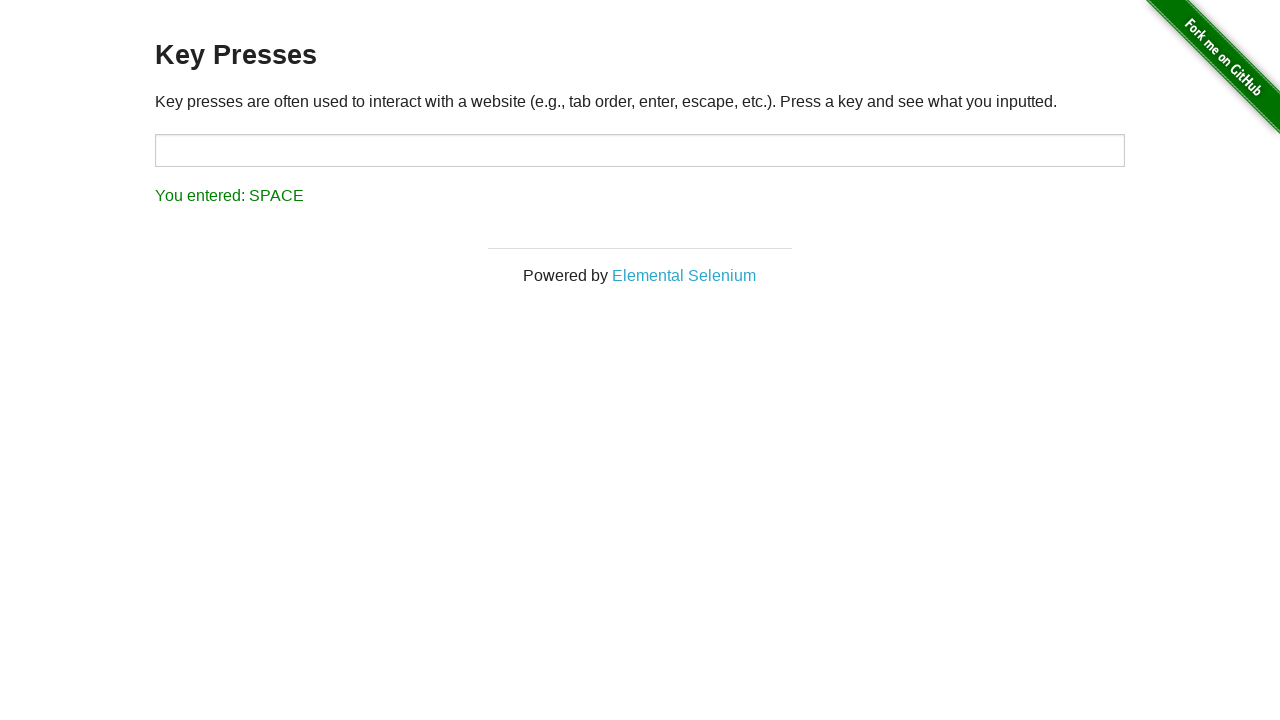

Retrieved result text from result element
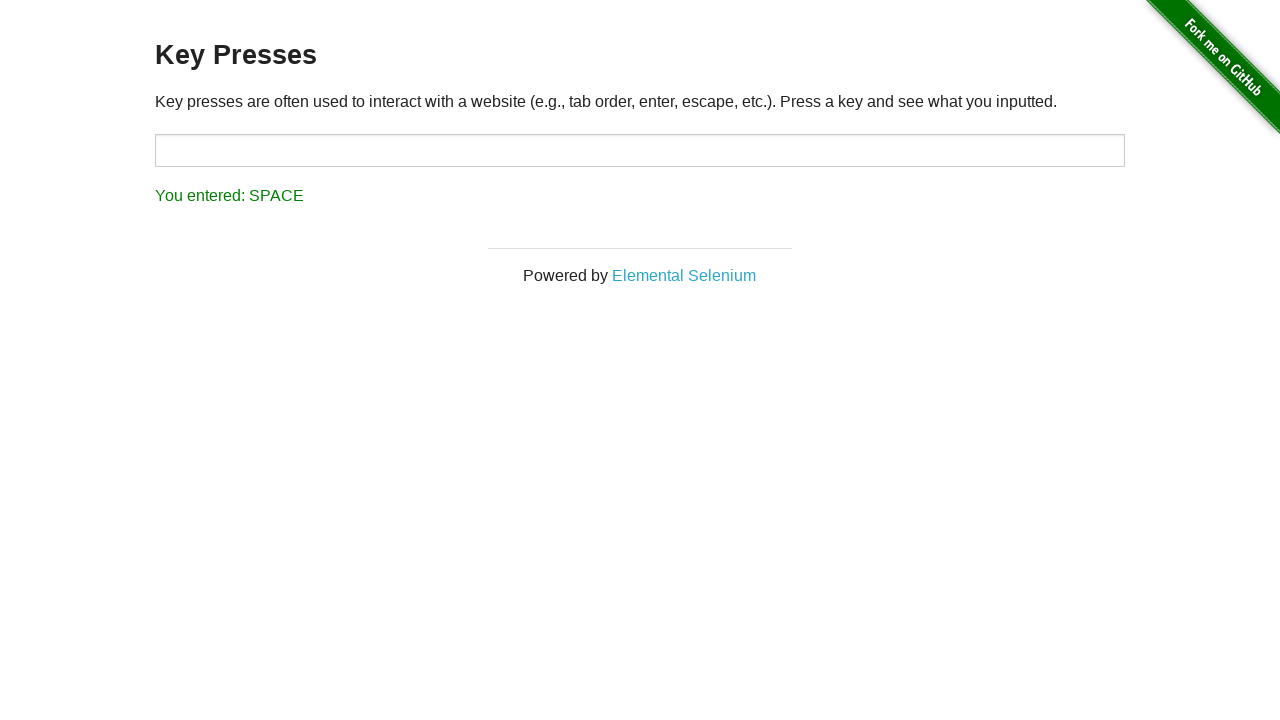

Verified result text displays 'You entered: SPACE' correctly
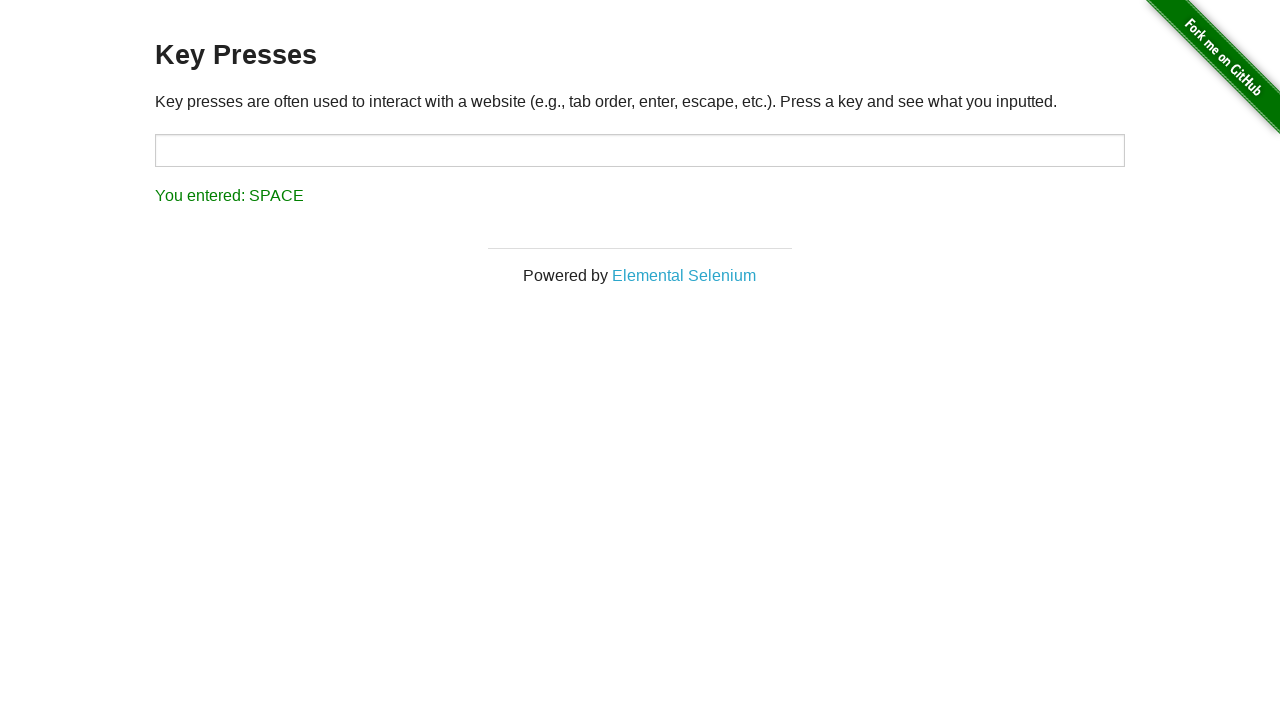

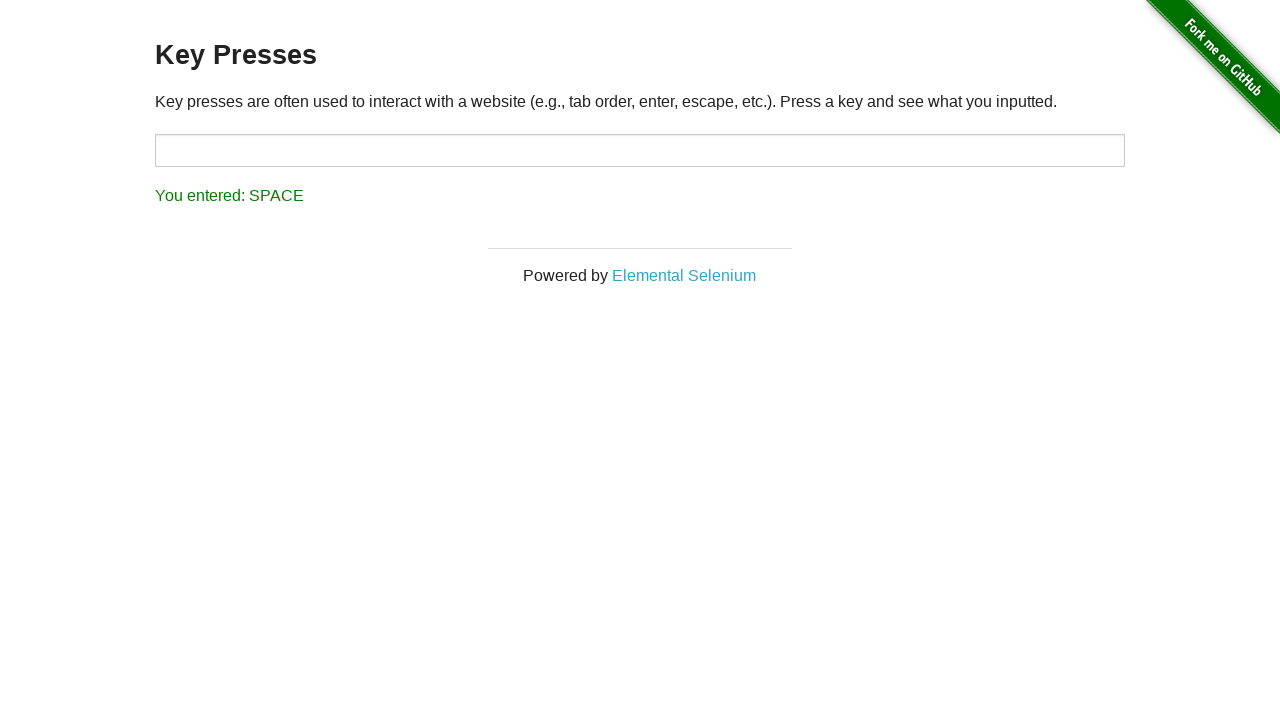